Validates that the page logo displays the correct text 'GREENKART'

Starting URL: https://rahulshettyacademy.com/seleniumPractise/#/

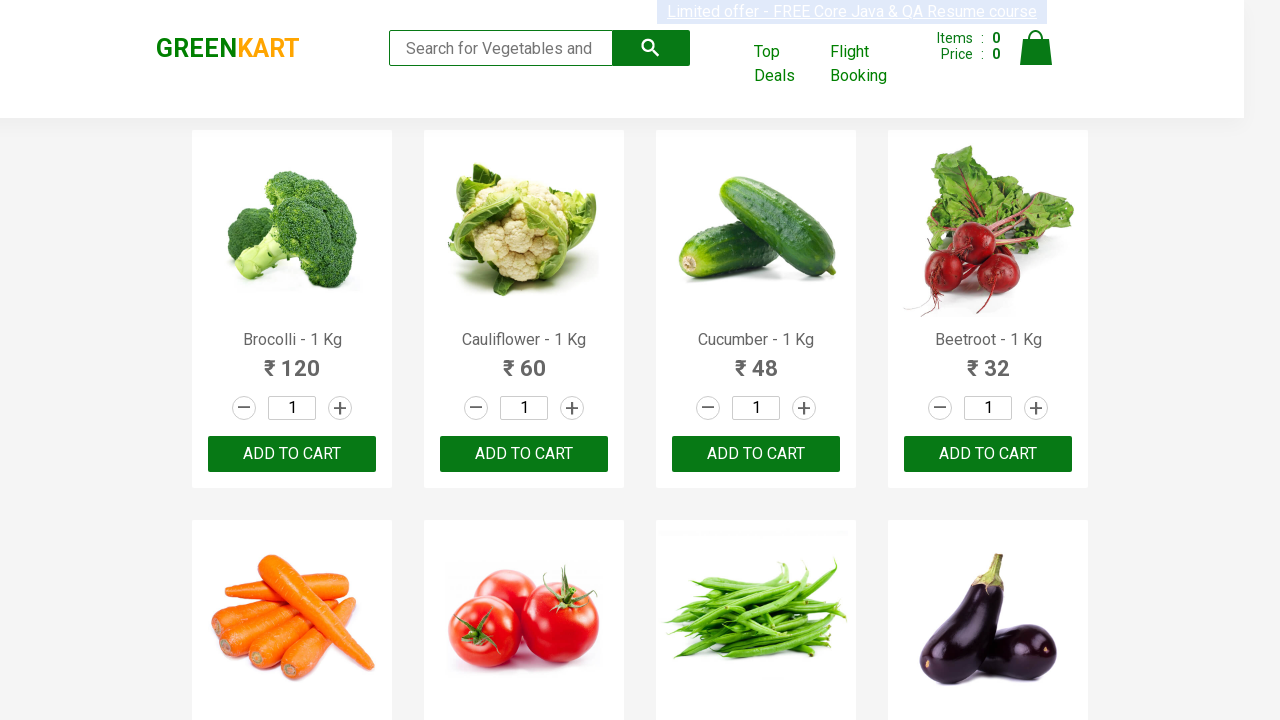

Logo element located and waited for visibility
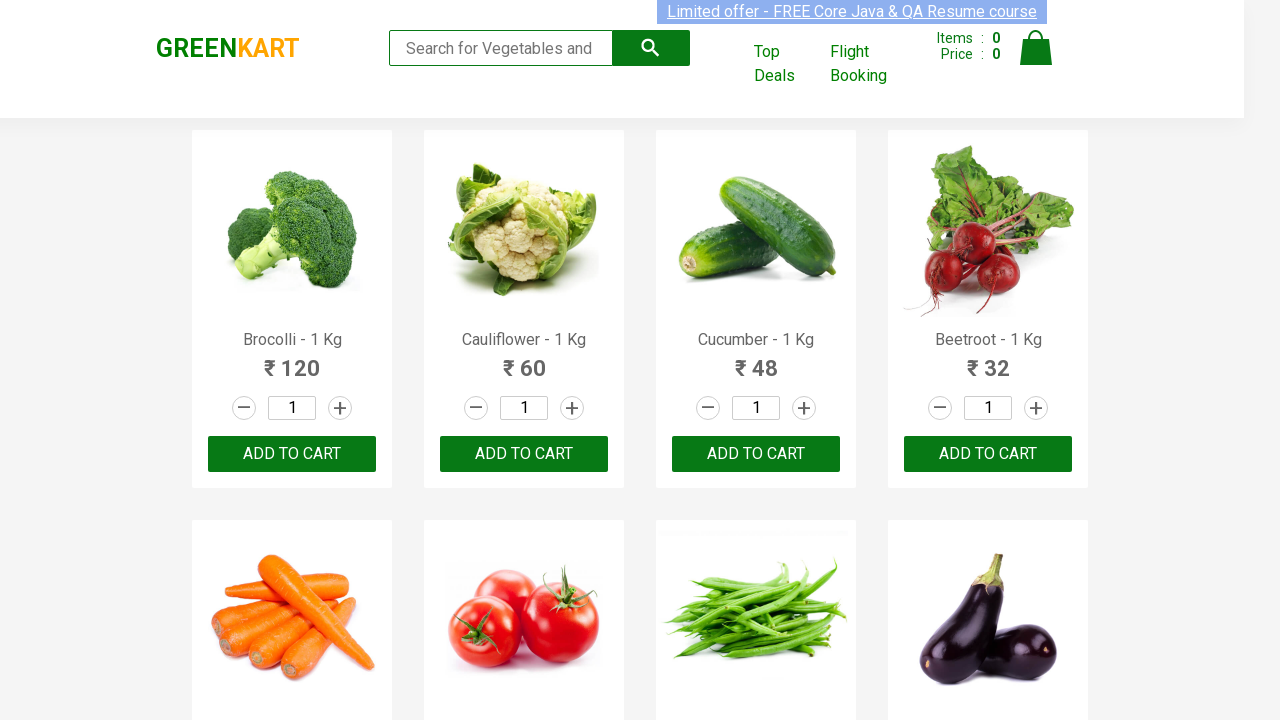

Retrieved logo text content
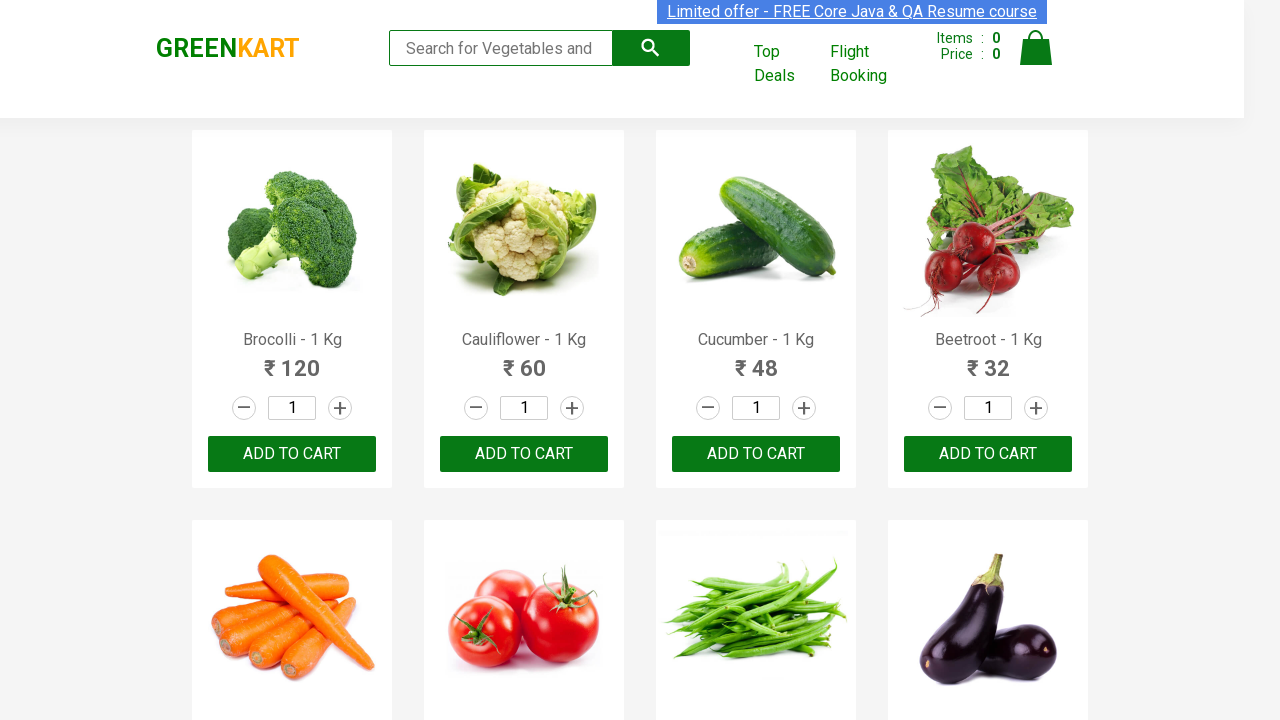

Assertion passed: Logo displays correct text 'GREENKART'
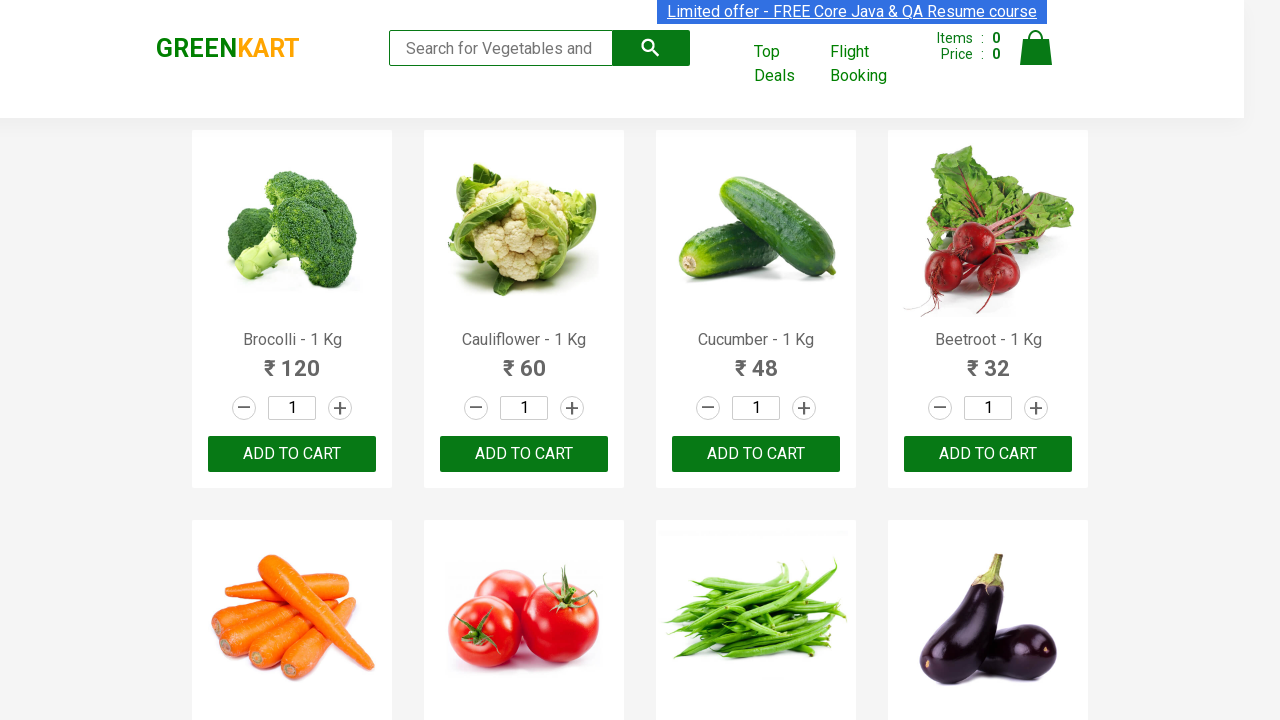

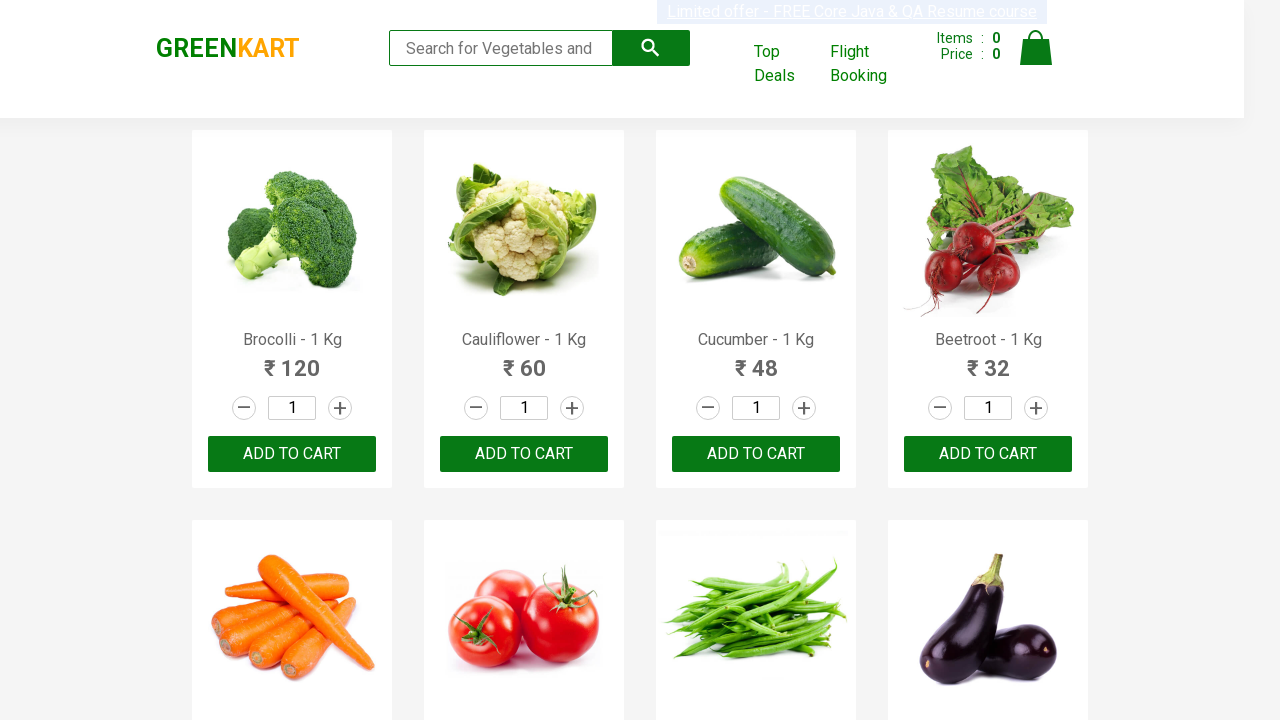